Tests child window handling by removing target attribute from a link and clicking it, then interacting with content on the new page

Starting URL: https://rahulshettyacademy.com/AutomationPractice/

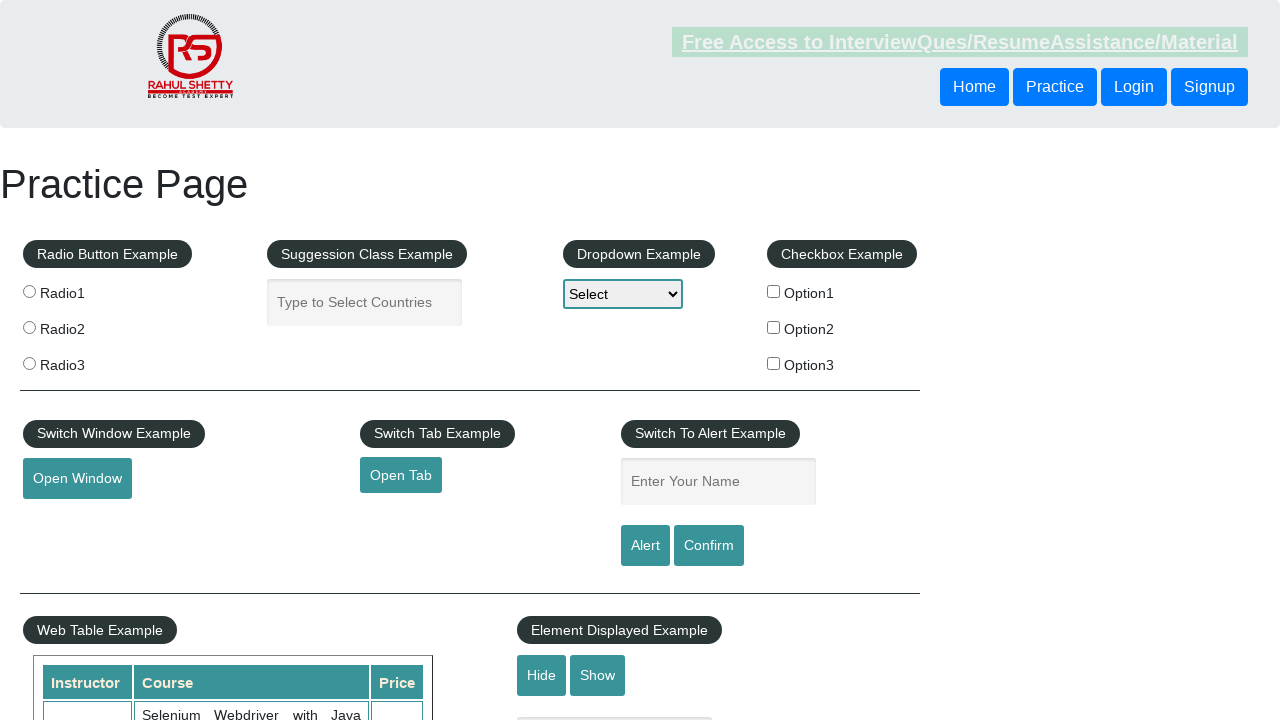

Located the link element with class btn-style.class1.class2
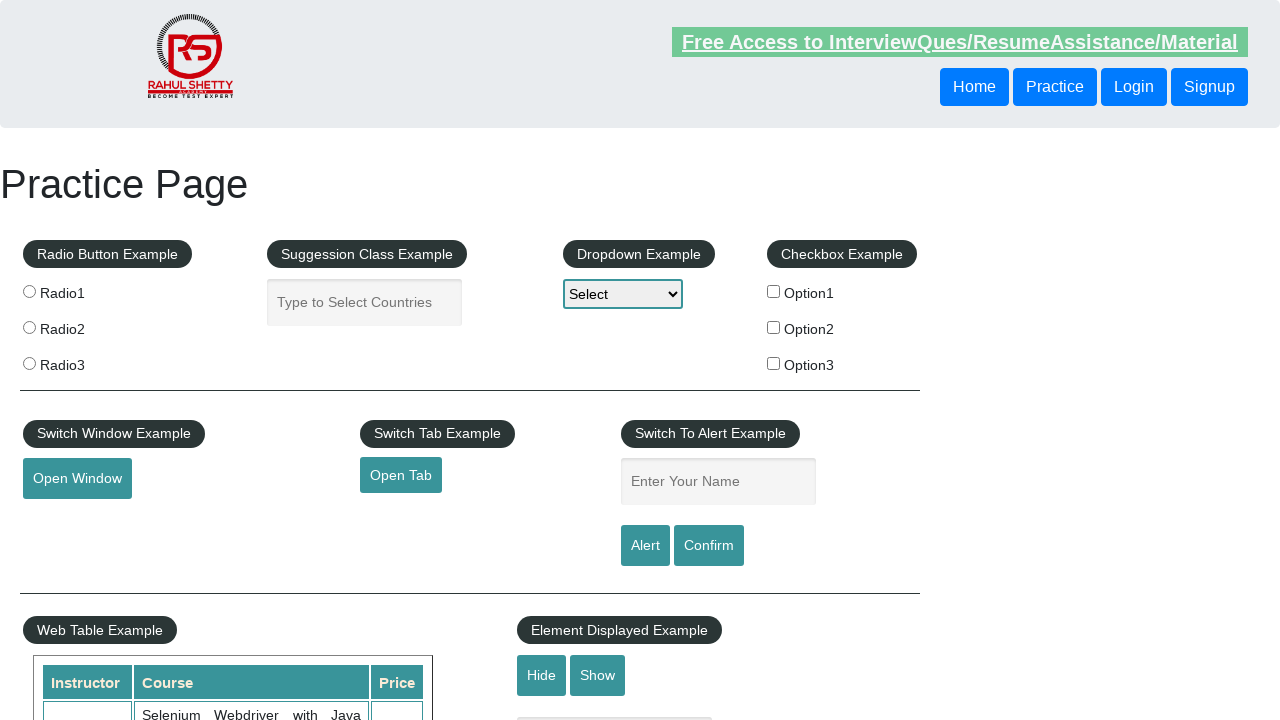

Retrieved href attribute from link element
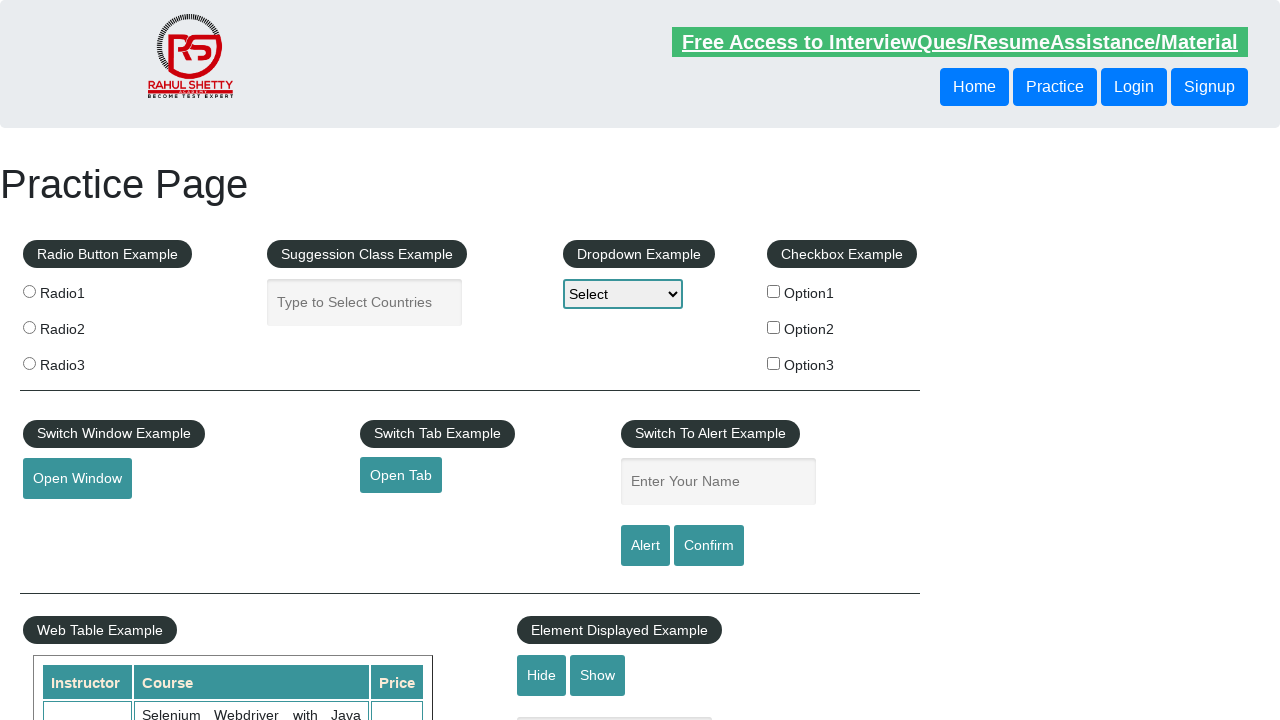

Navigated to URL from link: https://www.qaclickacademy.com
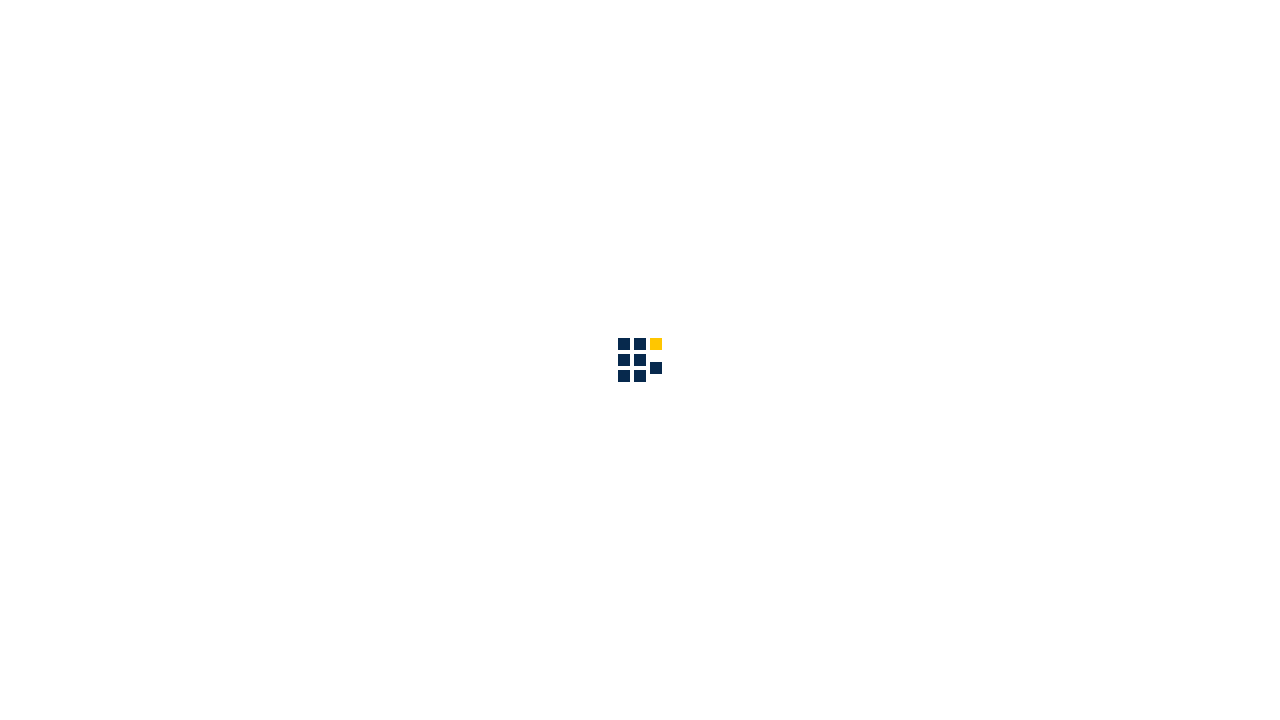

Clicked the main button on the new page at (1092, 124) on div[class='button float-left'] a[class='main-btn']
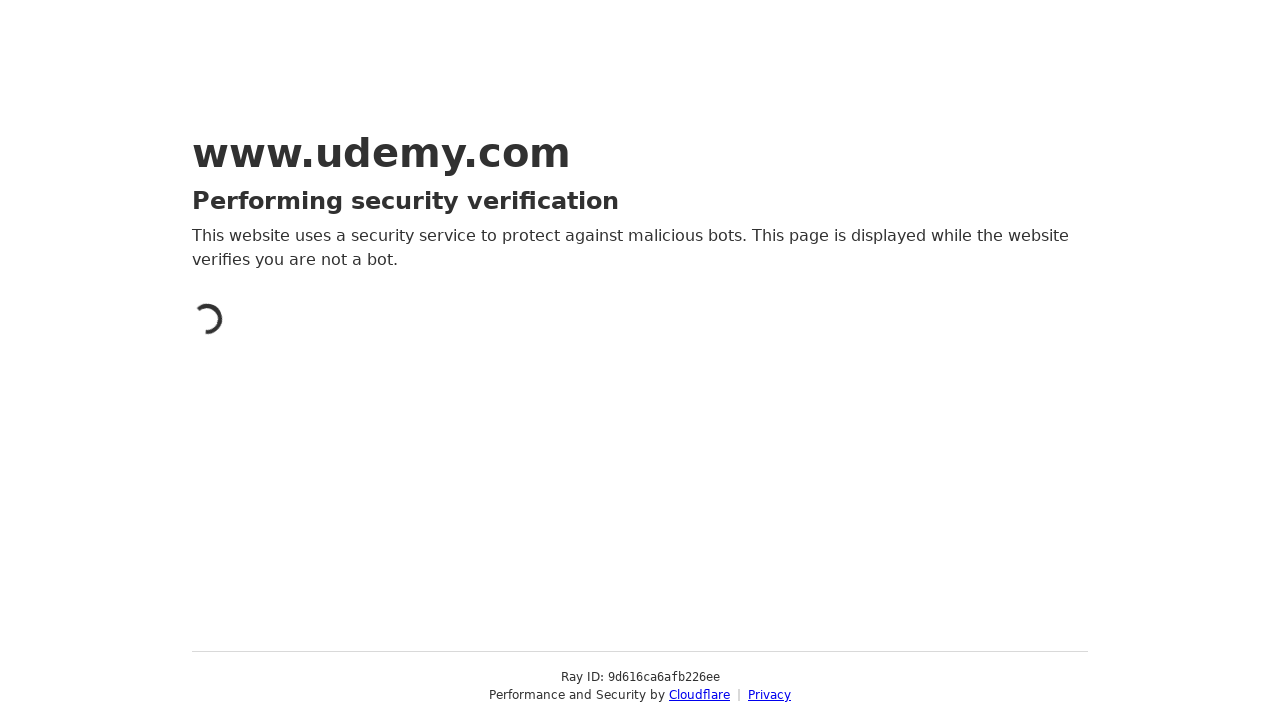

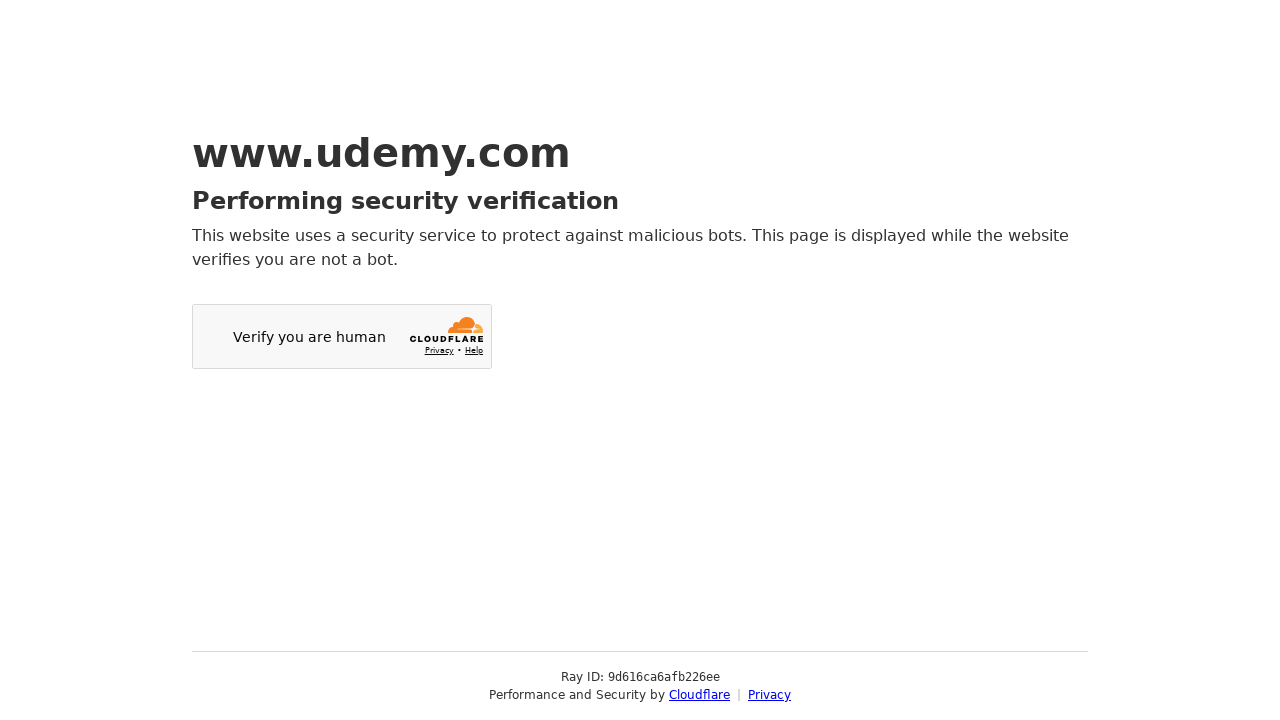